Tests JavaScript prompt alert handling by clicking a button to trigger a prompt, entering text into the alert, accepting it, and verifying the result message

Starting URL: https://the-internet.herokuapp.com/javascript_alerts

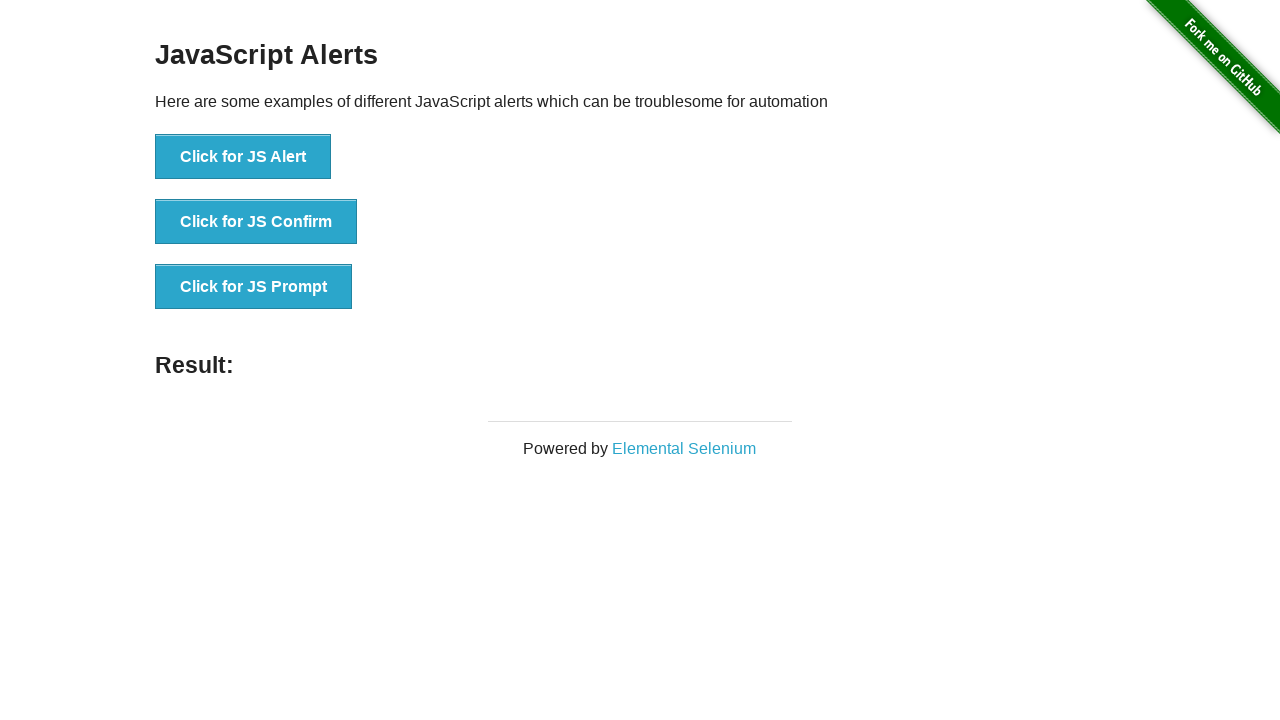

Clicked JS Prompt button to trigger the alert at (254, 287) on xpath=//button[@onclick='jsPrompt()']
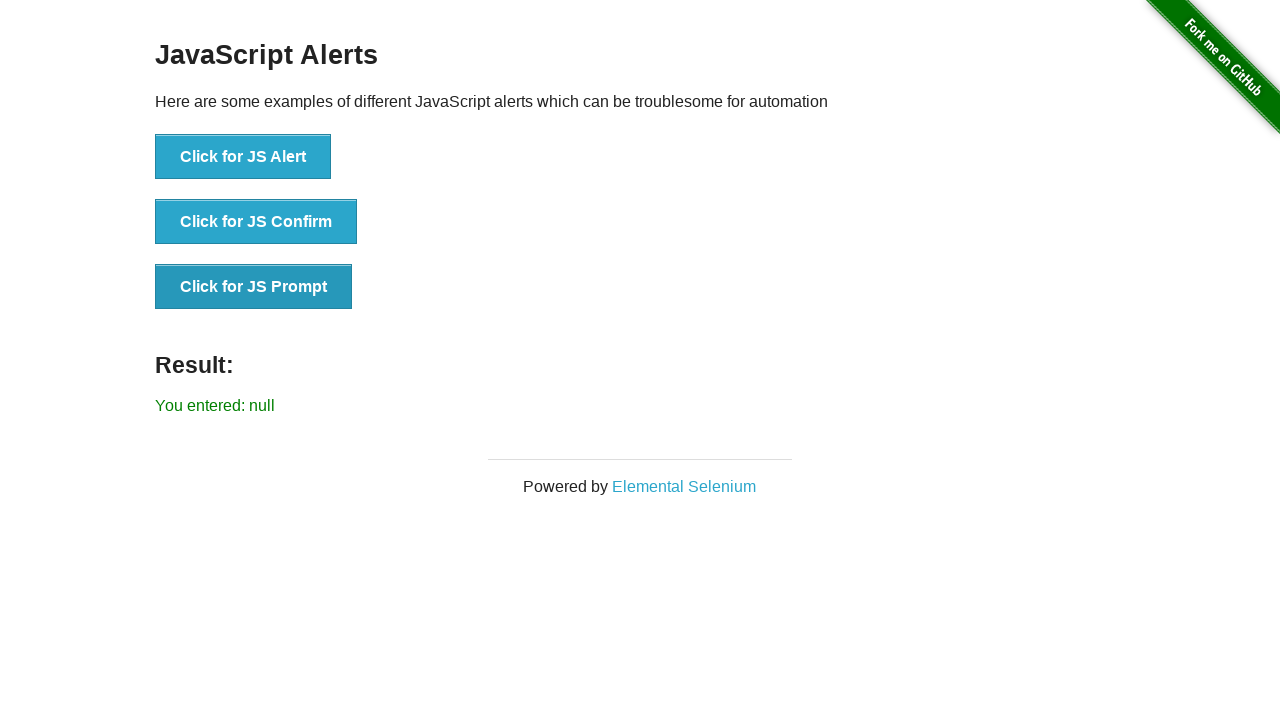

Set up dialog handler to accept prompt with text 'Saurabh'
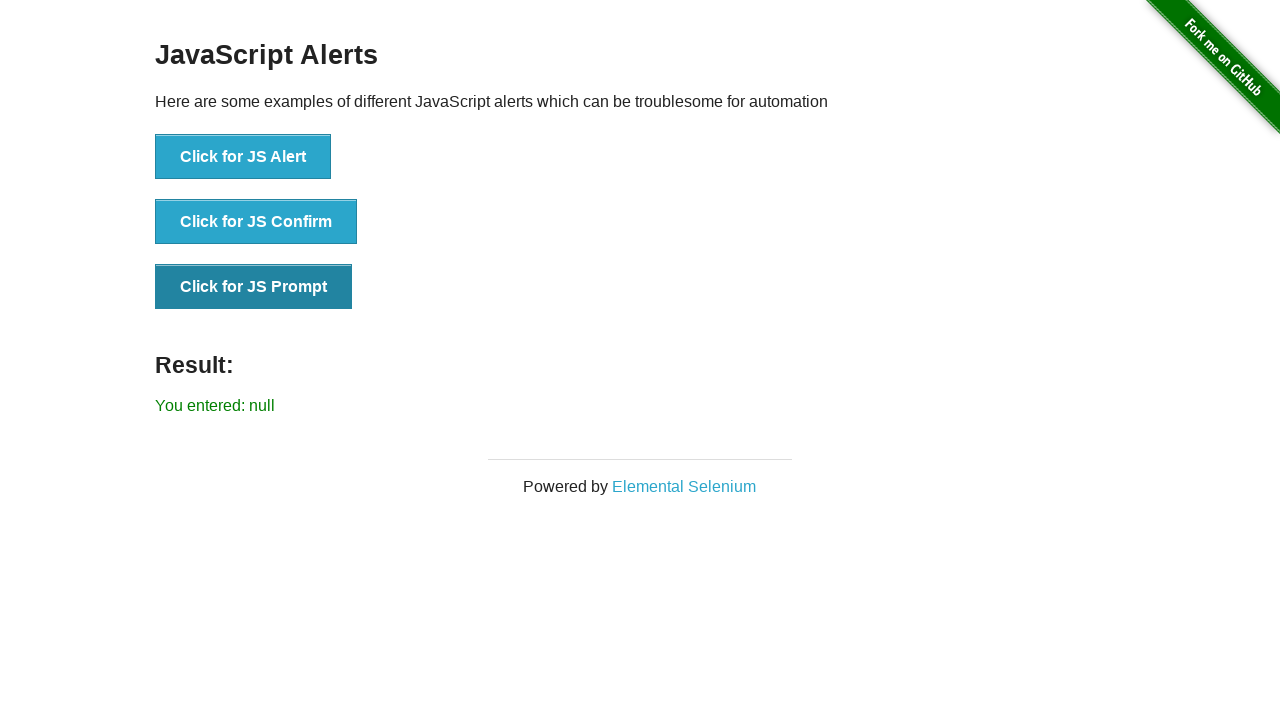

Re-clicked JS Prompt button to trigger the dialog with handler active at (254, 287) on xpath=//button[@onclick='jsPrompt()']
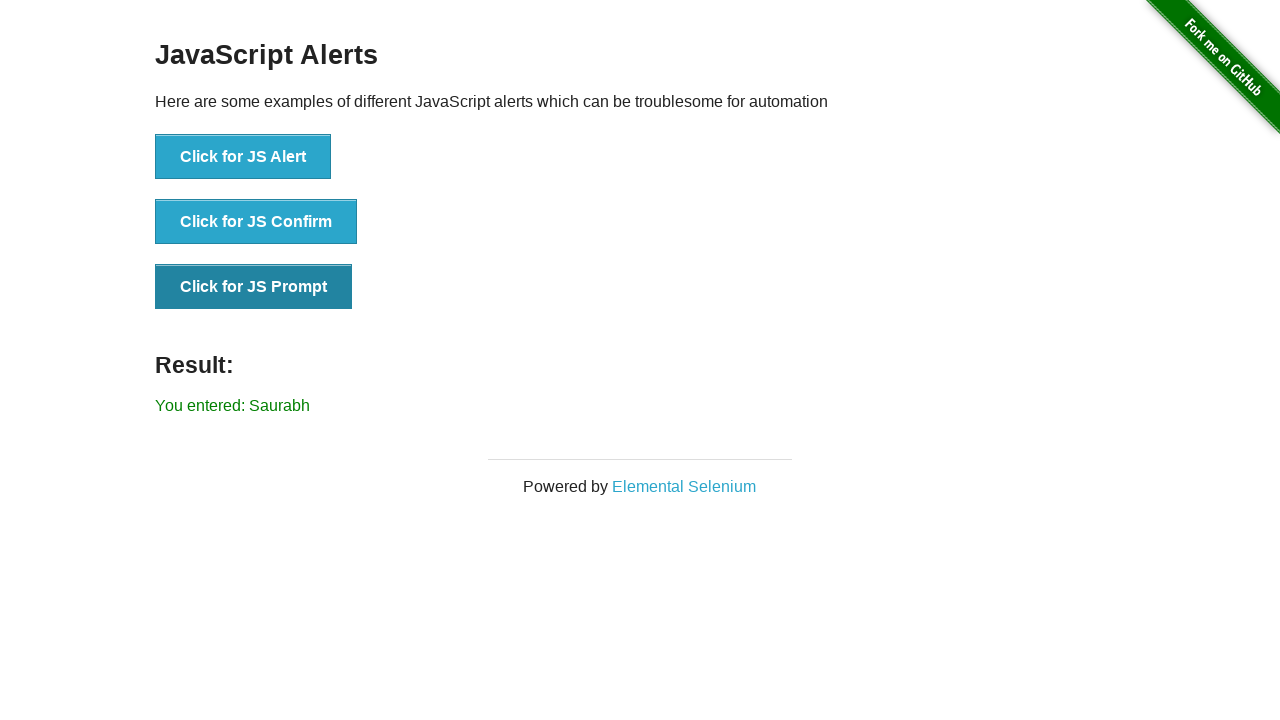

Waited for result message to appear
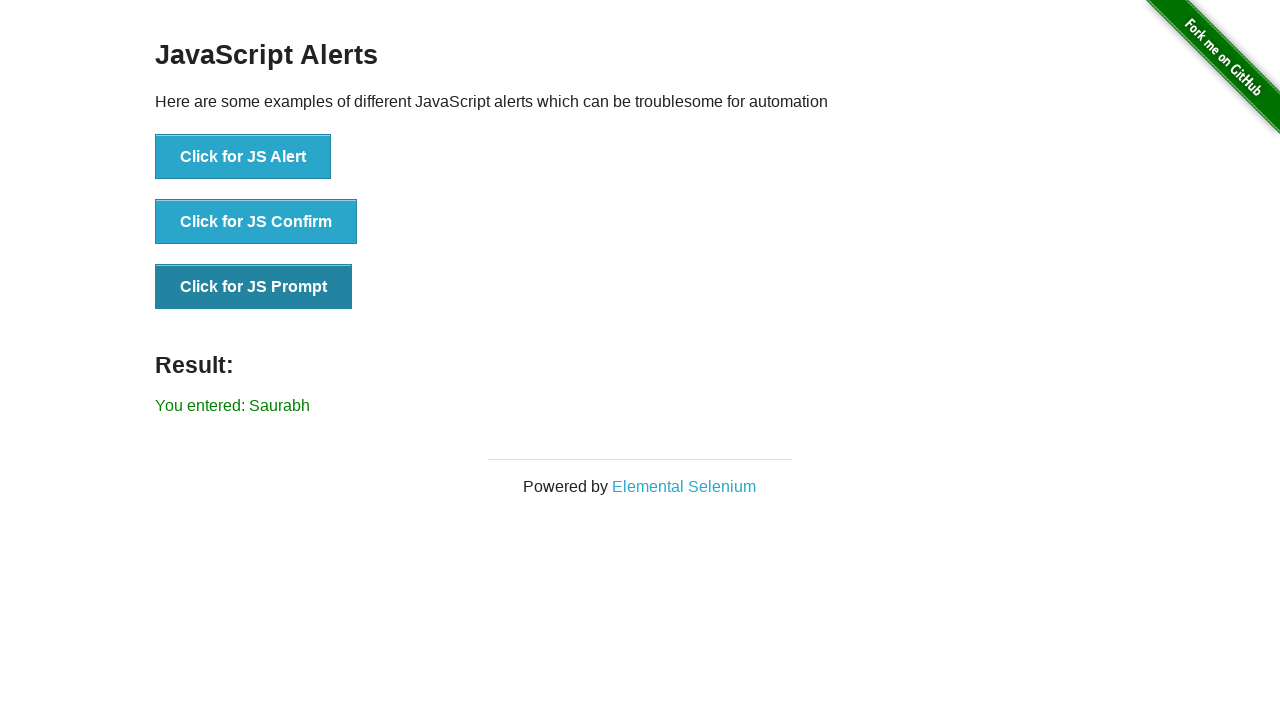

Retrieved result text: 'You entered: Saurabh'
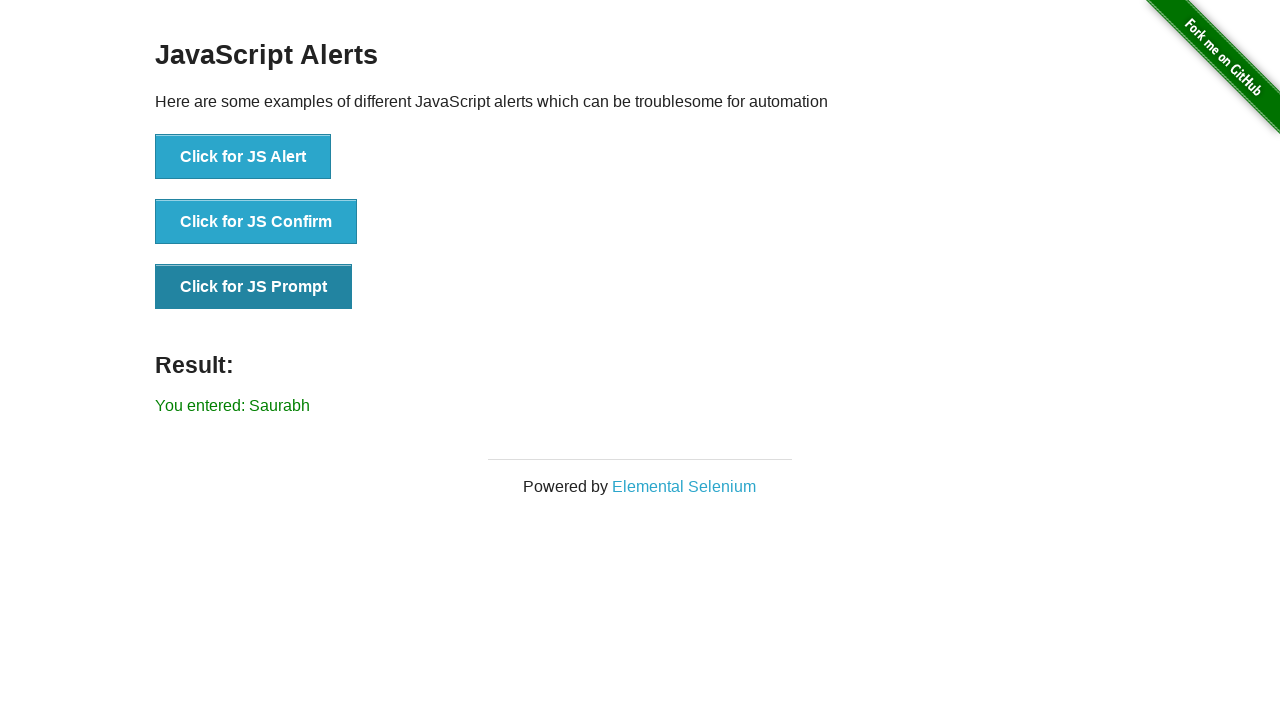

Verified result message contains entered text 'Saurabh'
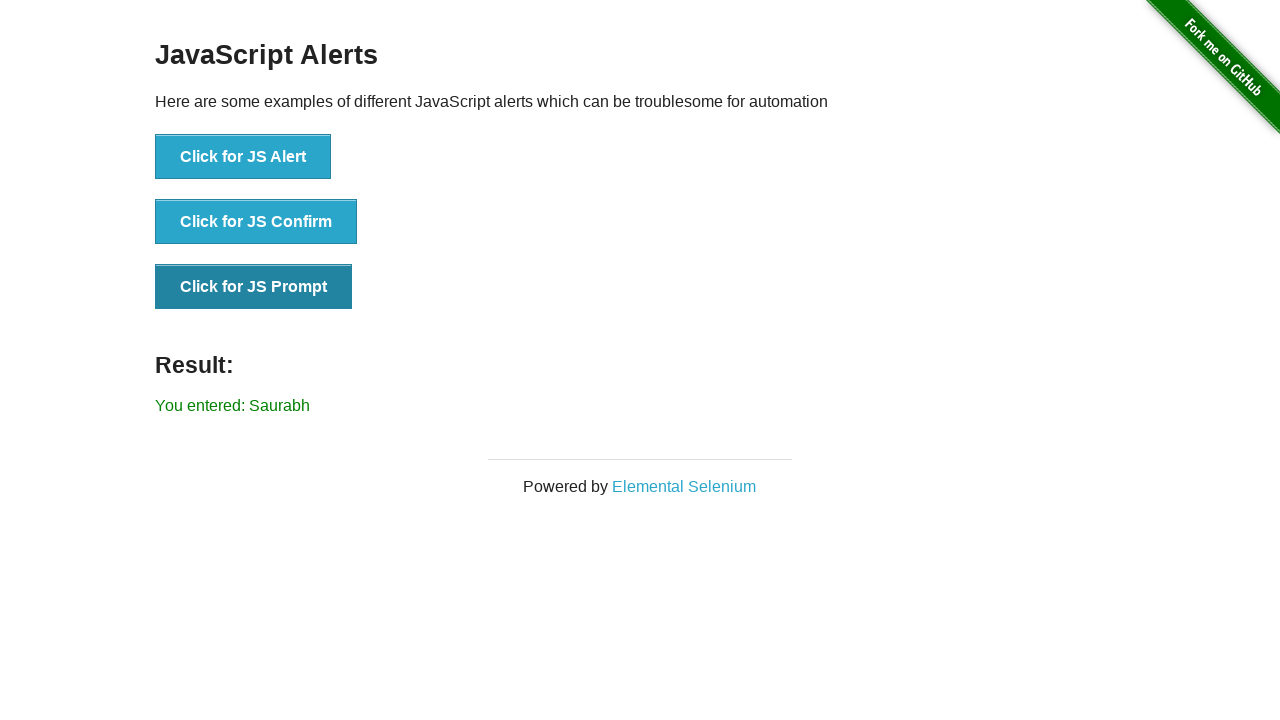

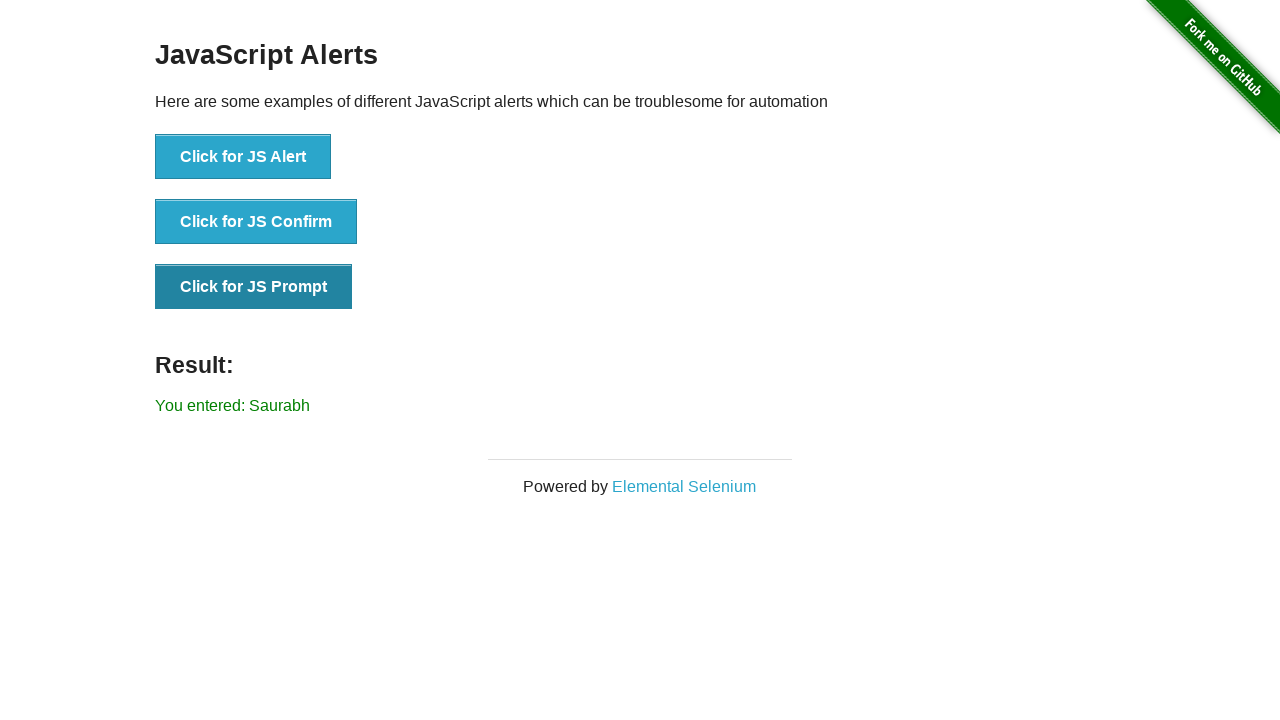